Blocks a specific image URL using route interception and navigates to a Selenium WebDriver demo page to verify the page loads correctly with the blocked resource

Starting URL: https://bonigarcia.dev/selenium-webdriver-java/

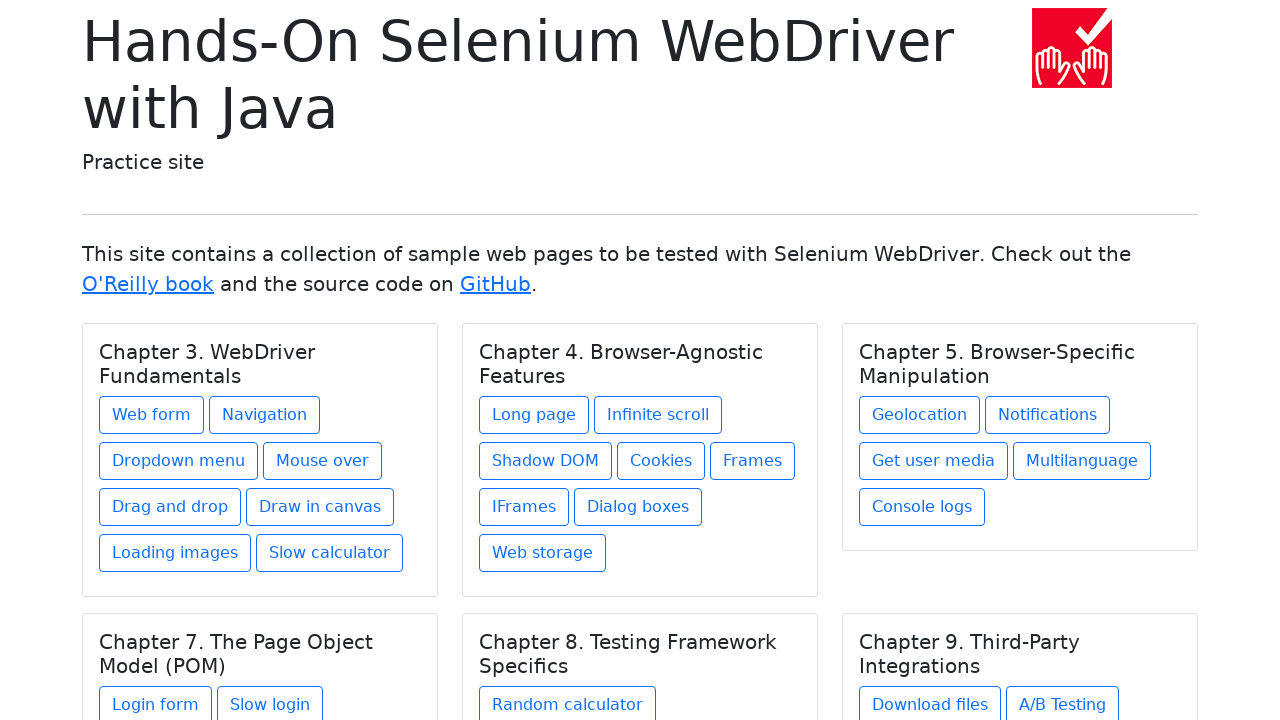

Set up route interception to block image URL: hands-on-icon.png
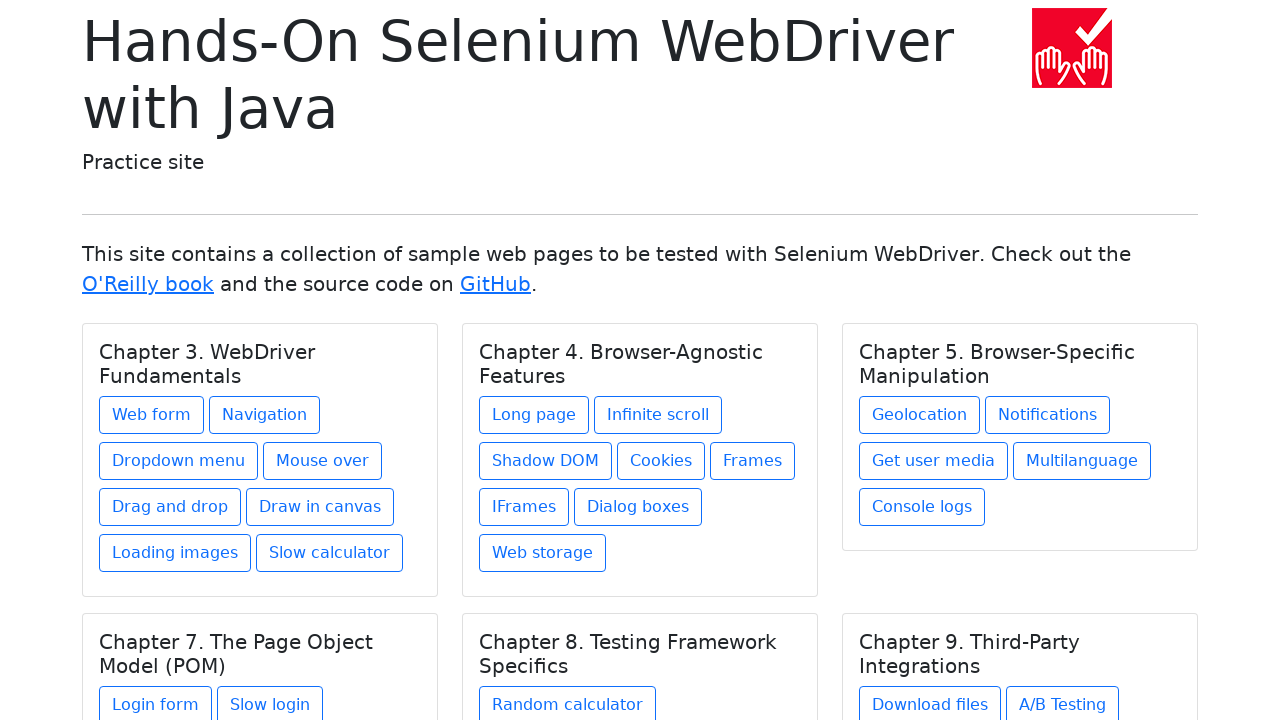

Reloaded page to apply URL blocking rules
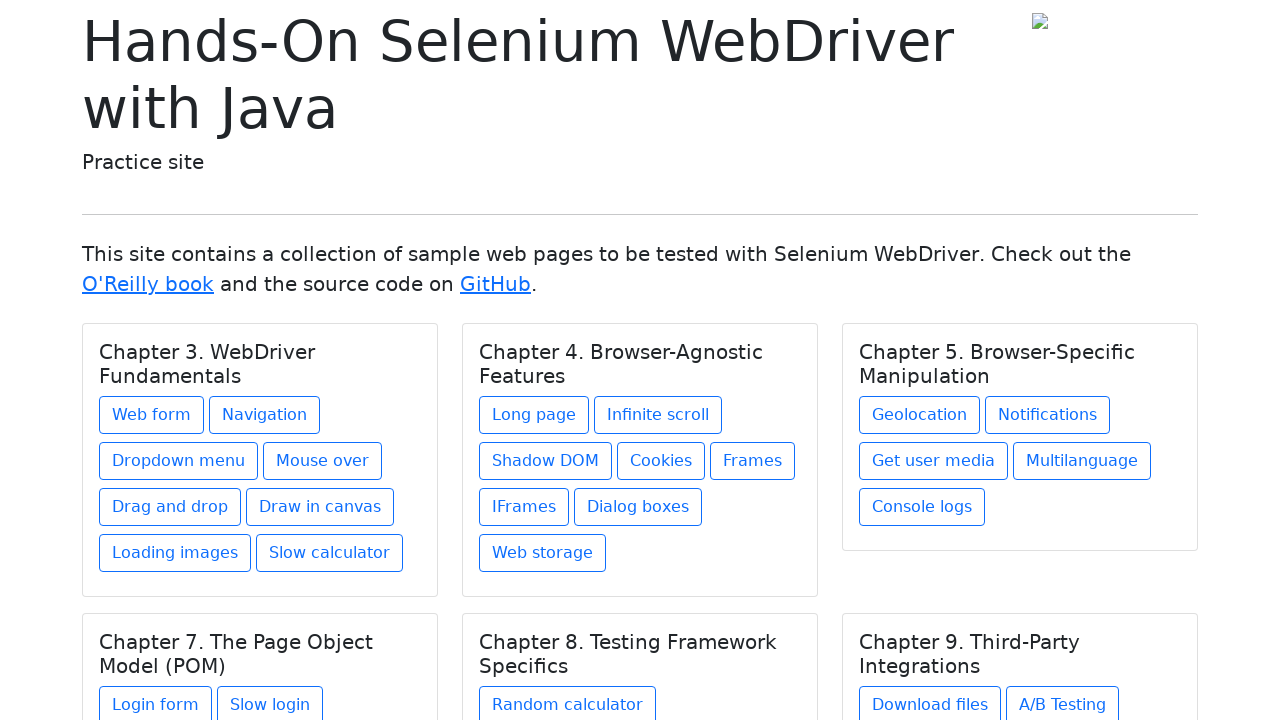

Verified page title contains 'Selenium WebDriver'
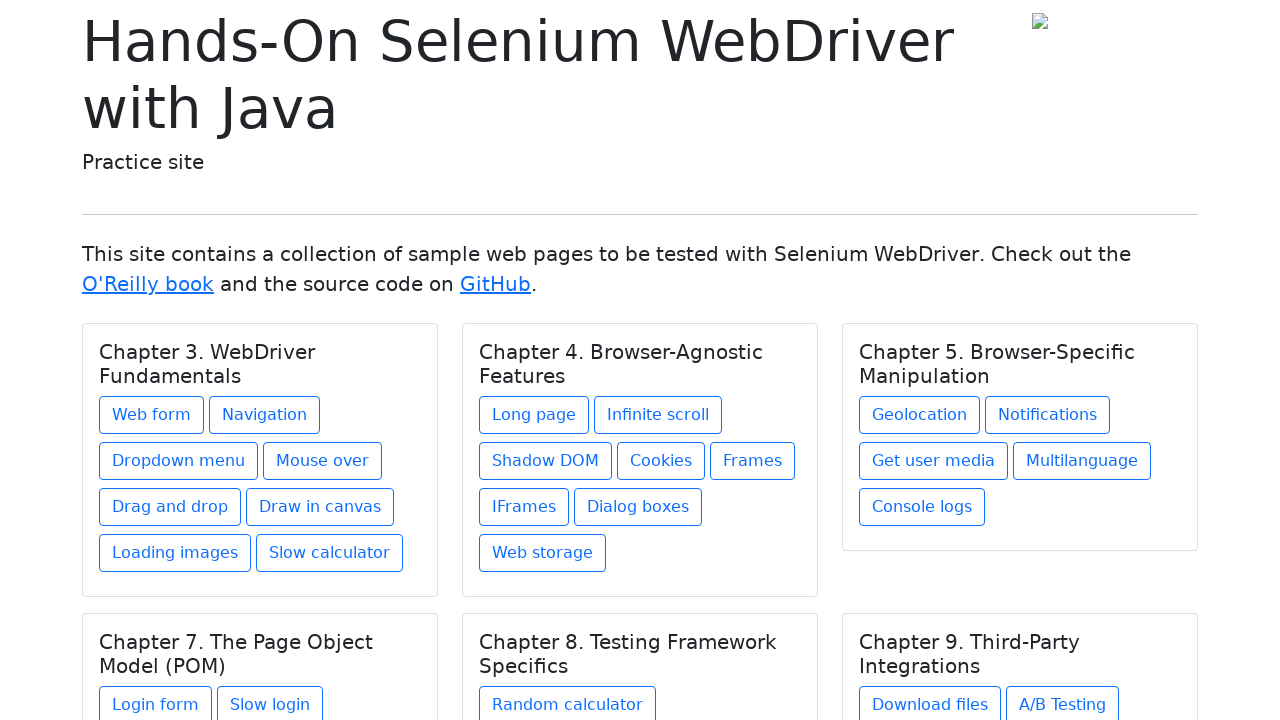

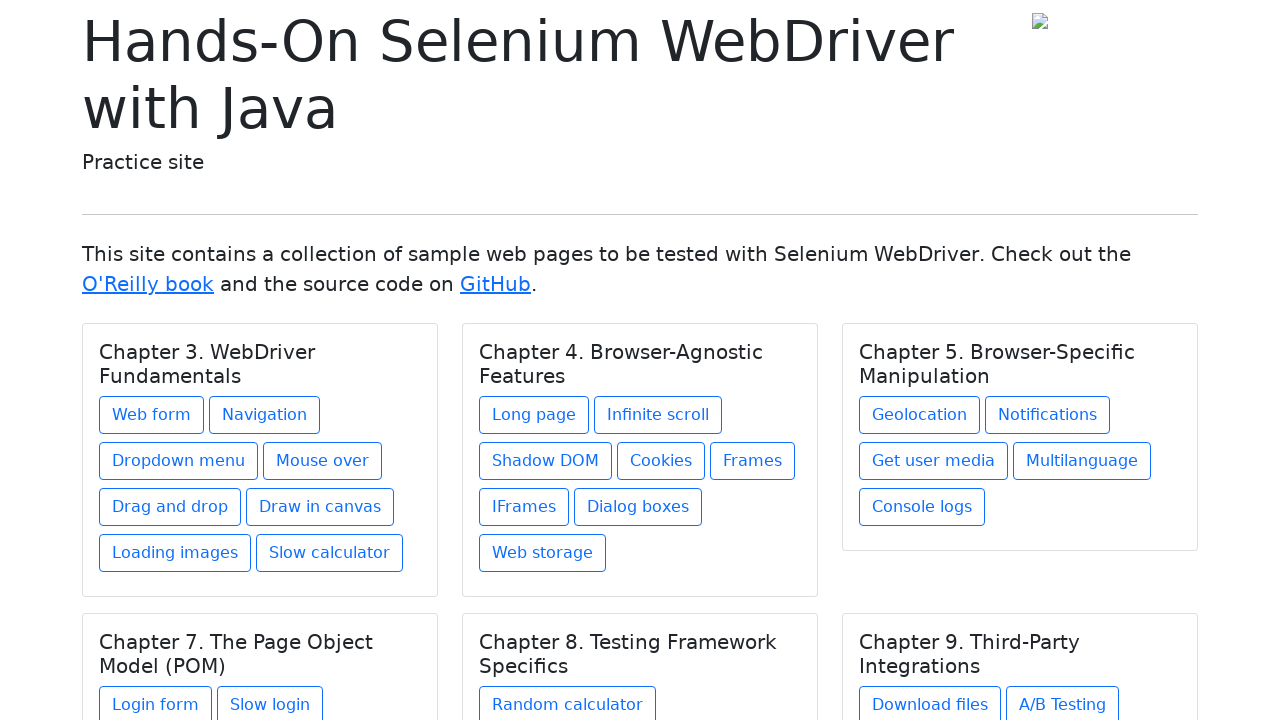